Tests right-clicking a button and verifying the success message

Starting URL: https://demoqa.com/buttons

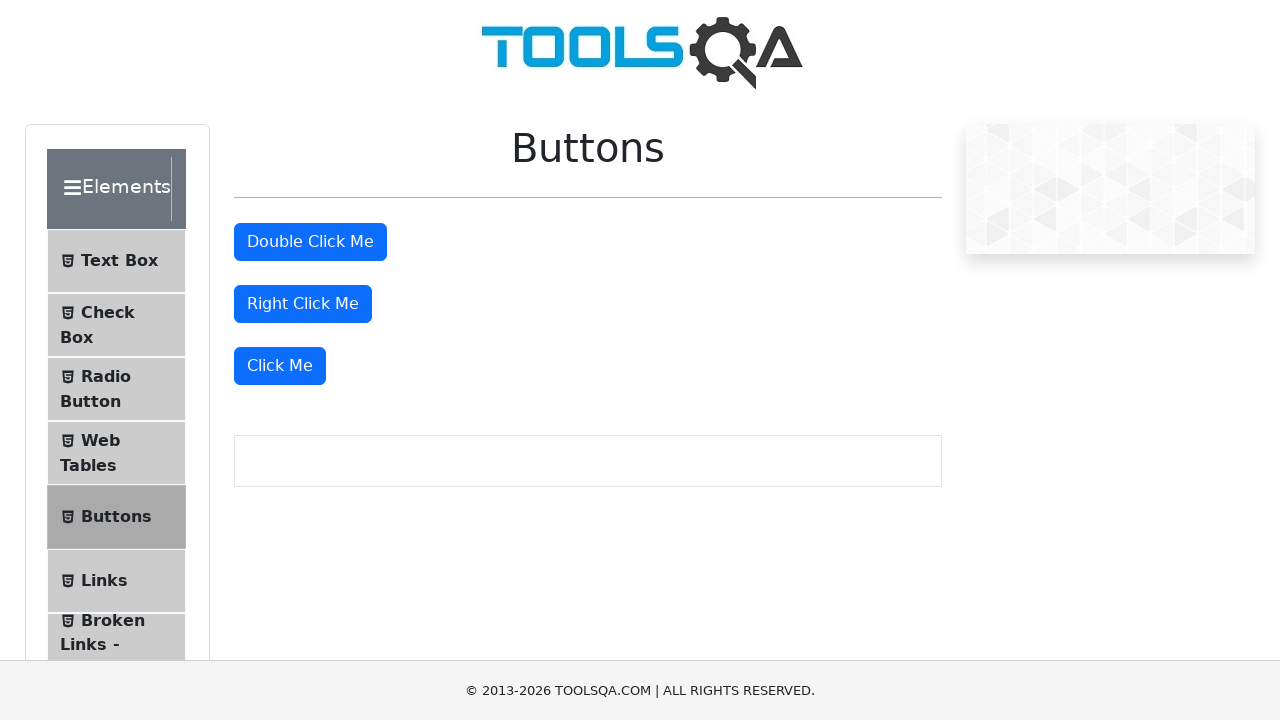

Scrolled right-click button into view
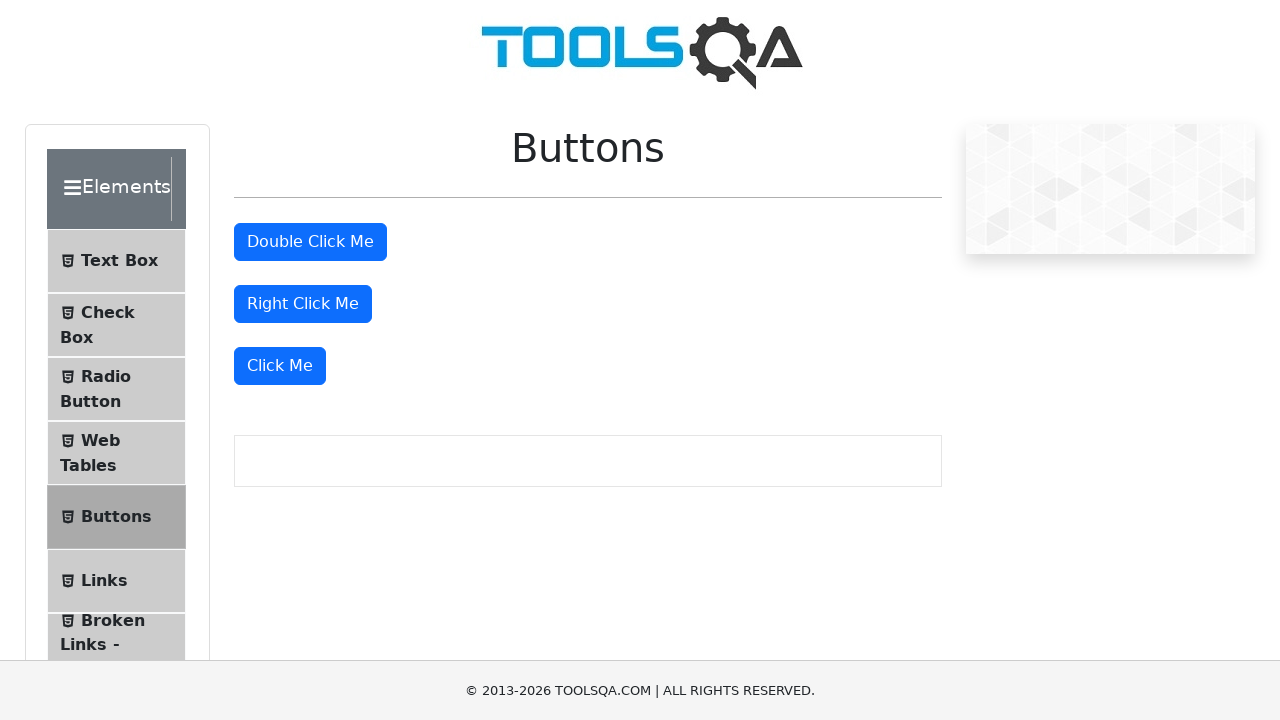

Right-clicked the button at (303, 304) on #rightClickBtn
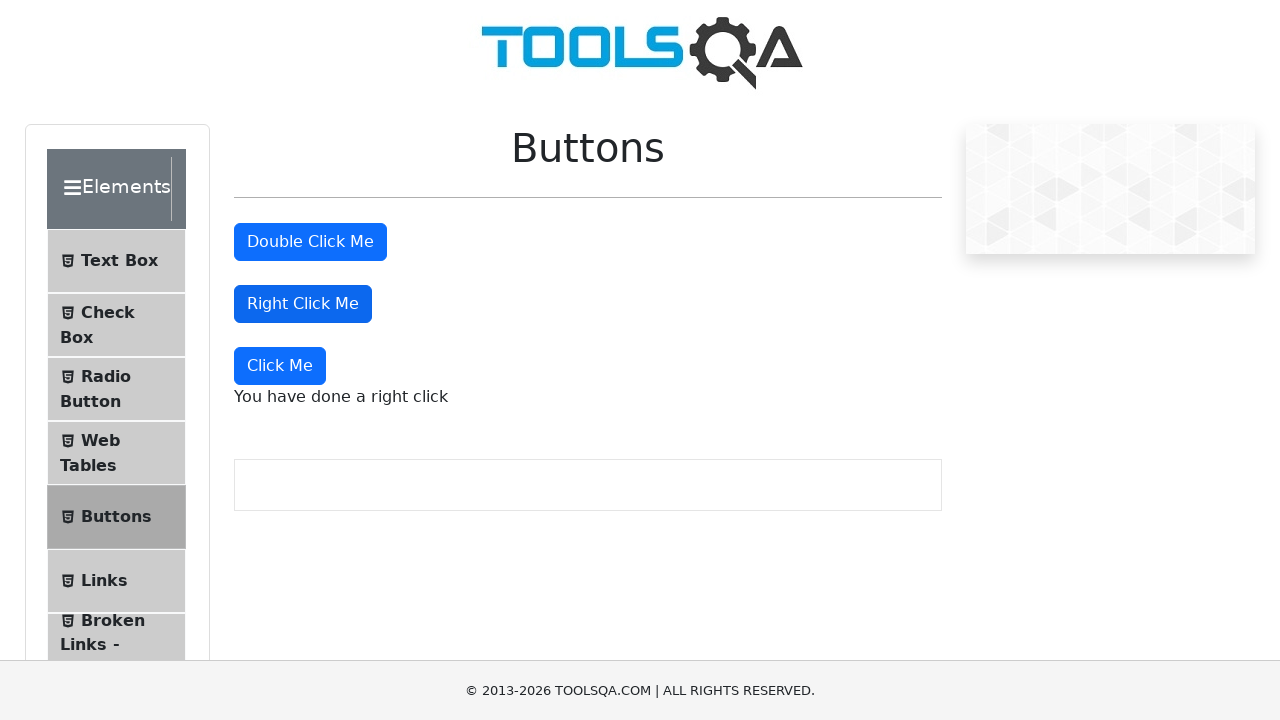

Success message appeared after right-click
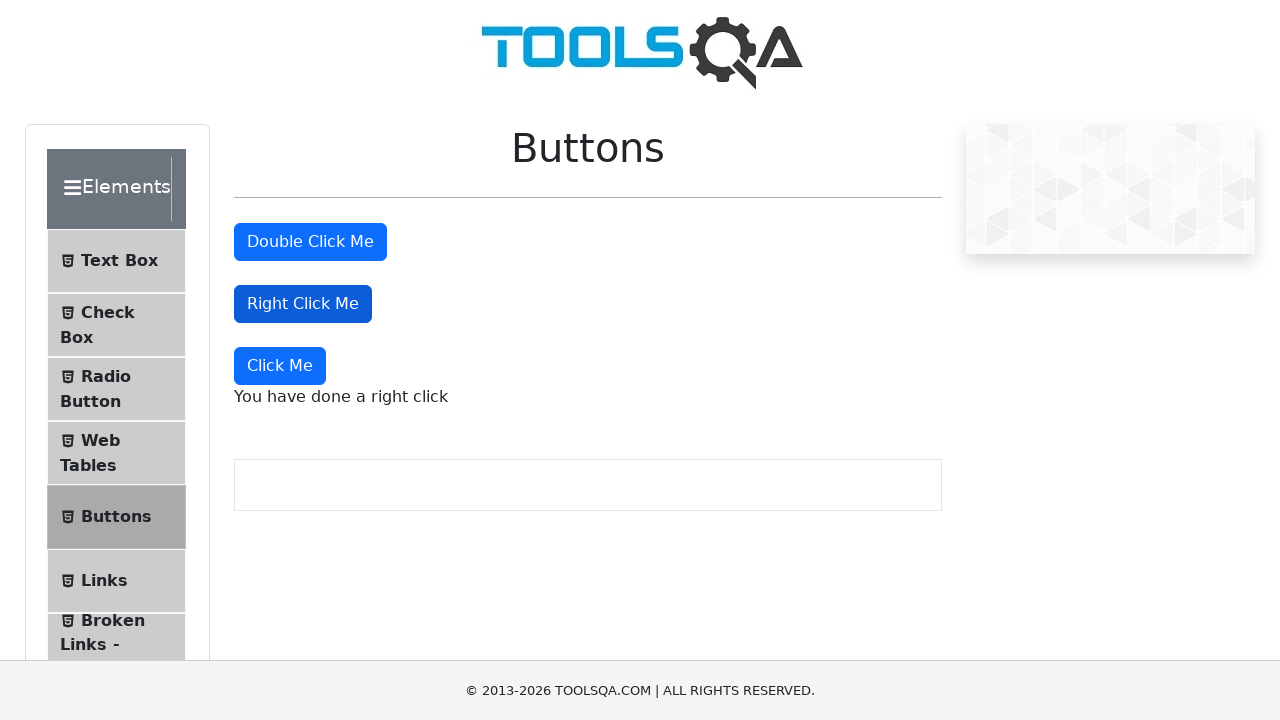

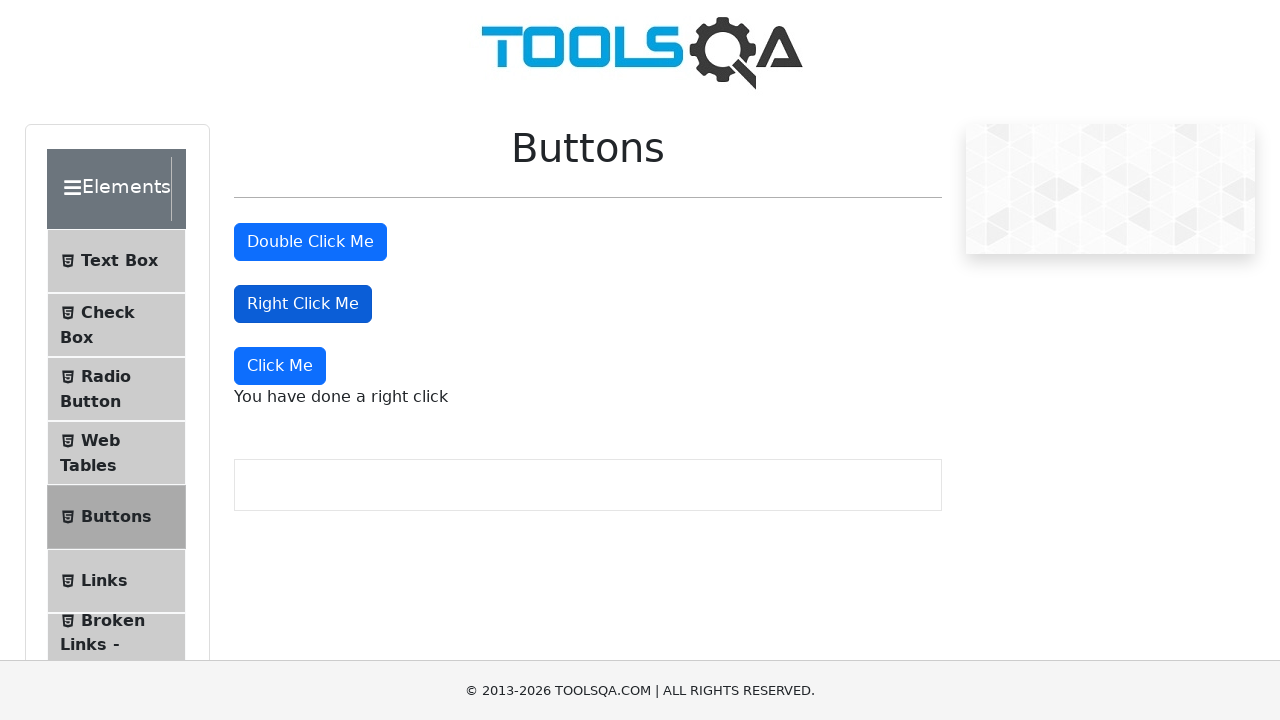